Tests the search functionality on python.org by searching for "pycon" and verifying results are returned

Starting URL: https://www.python.org/

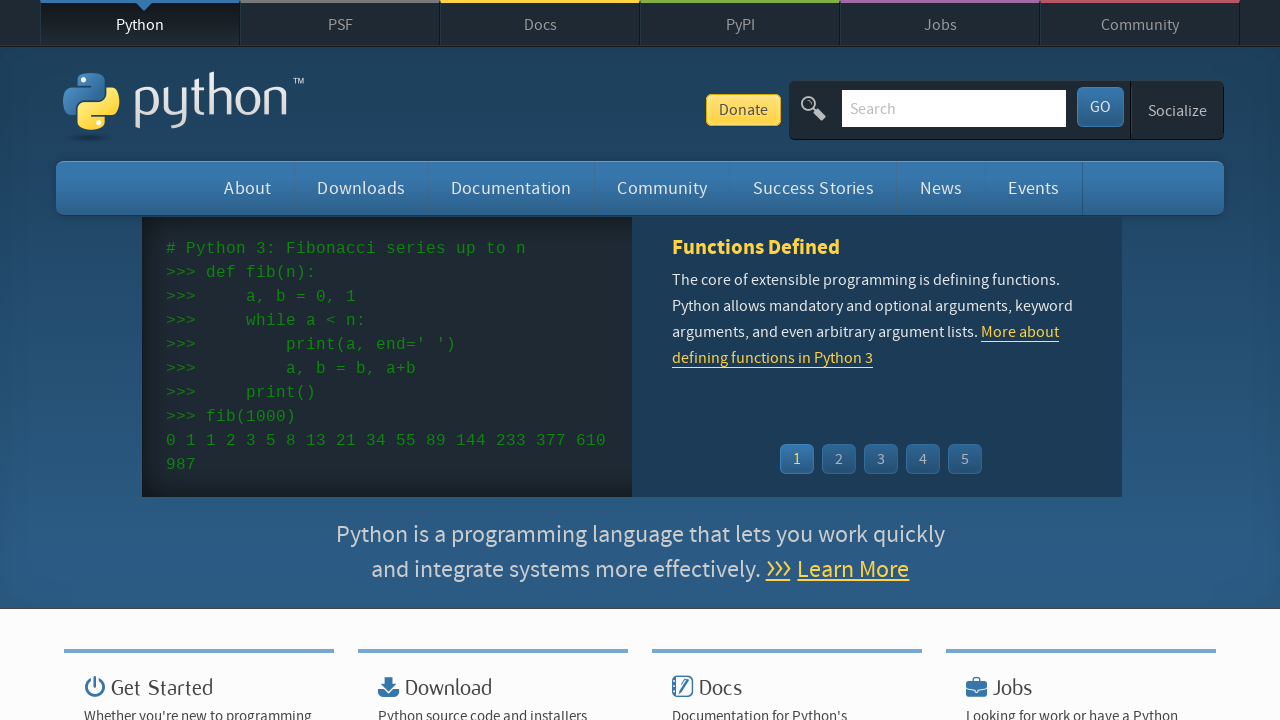

Verified 'Python' is in the page title
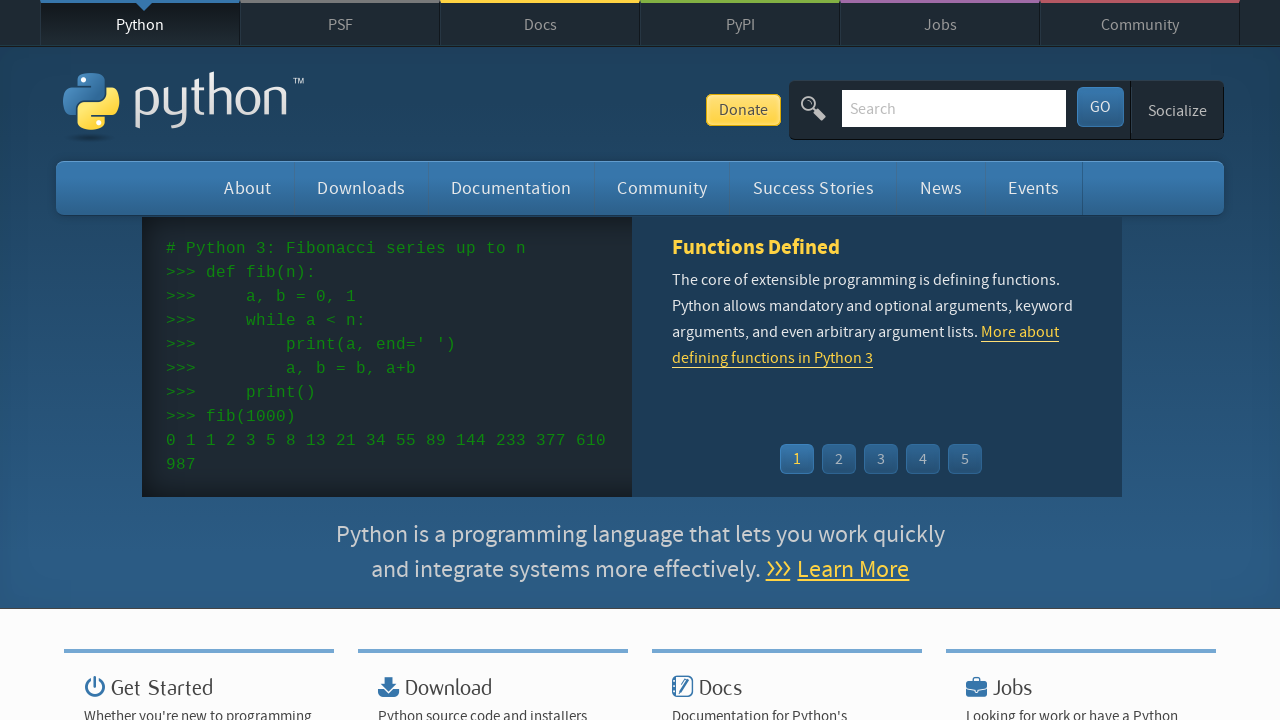

Located search input field
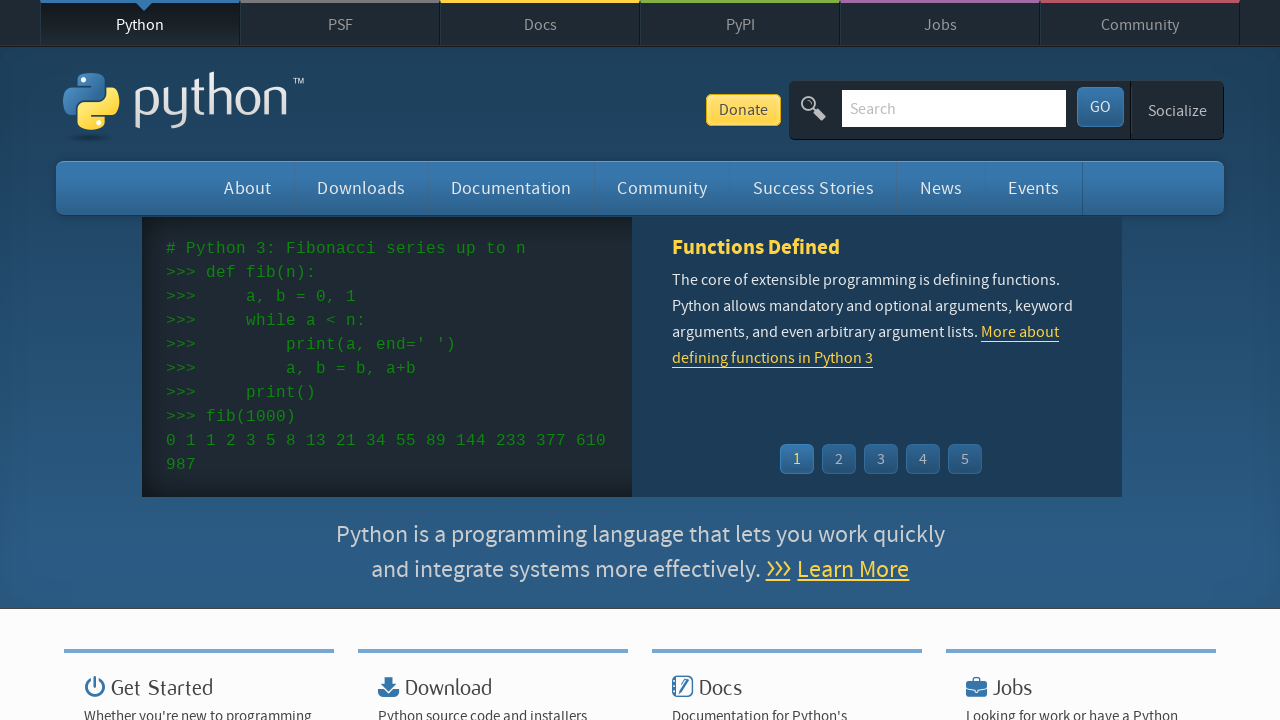

Cleared the search input field on input[name='q']
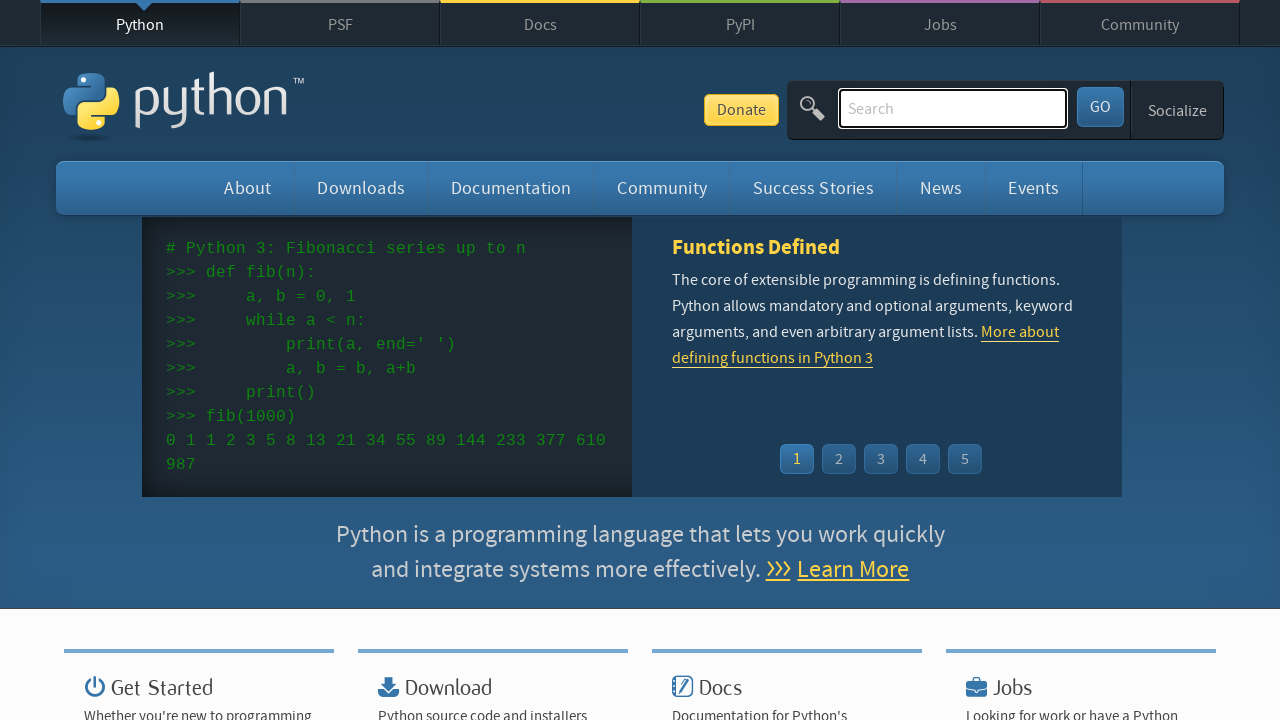

Filled search field with 'pycon' on input[name='q']
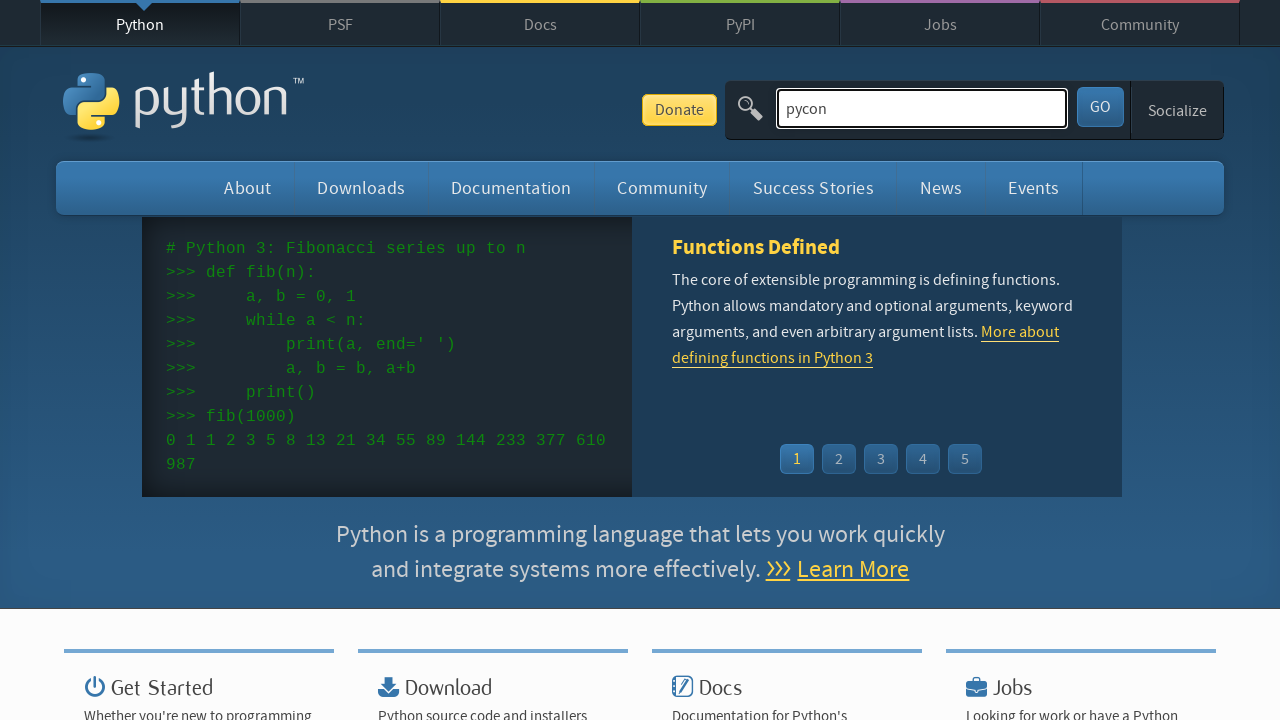

Pressed Enter to submit search on input[name='q']
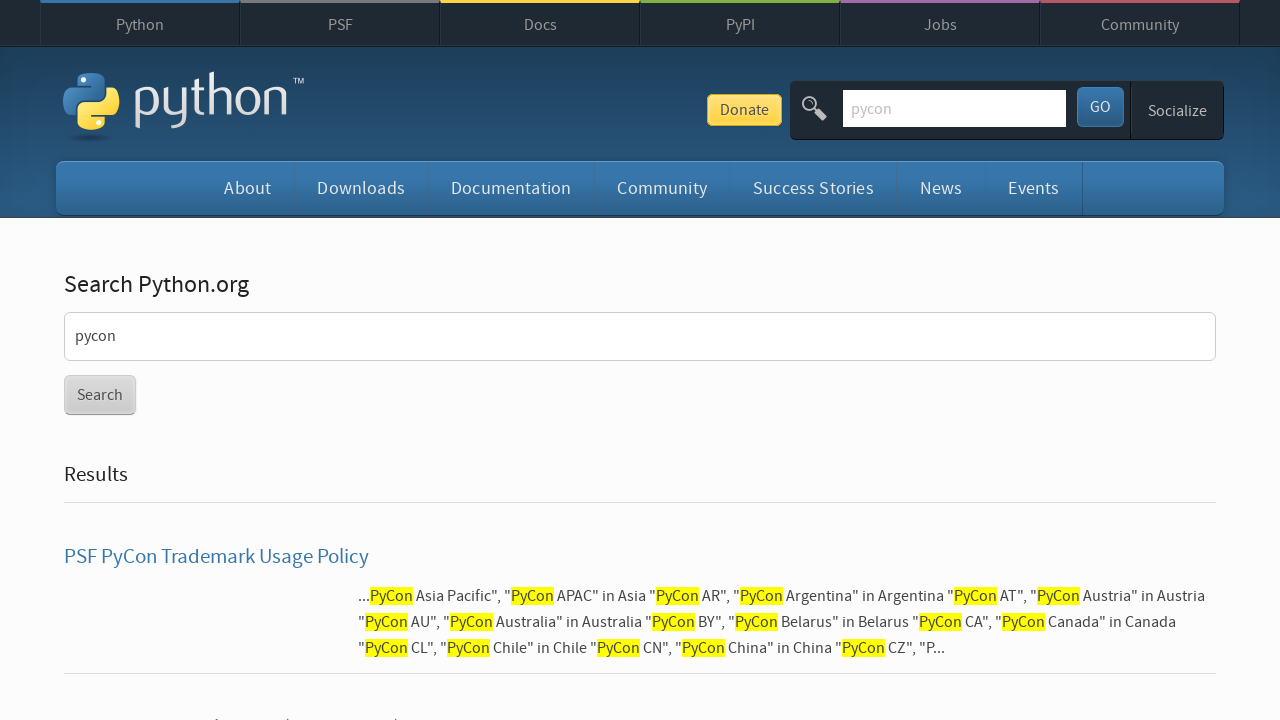

Waited for search results page to load
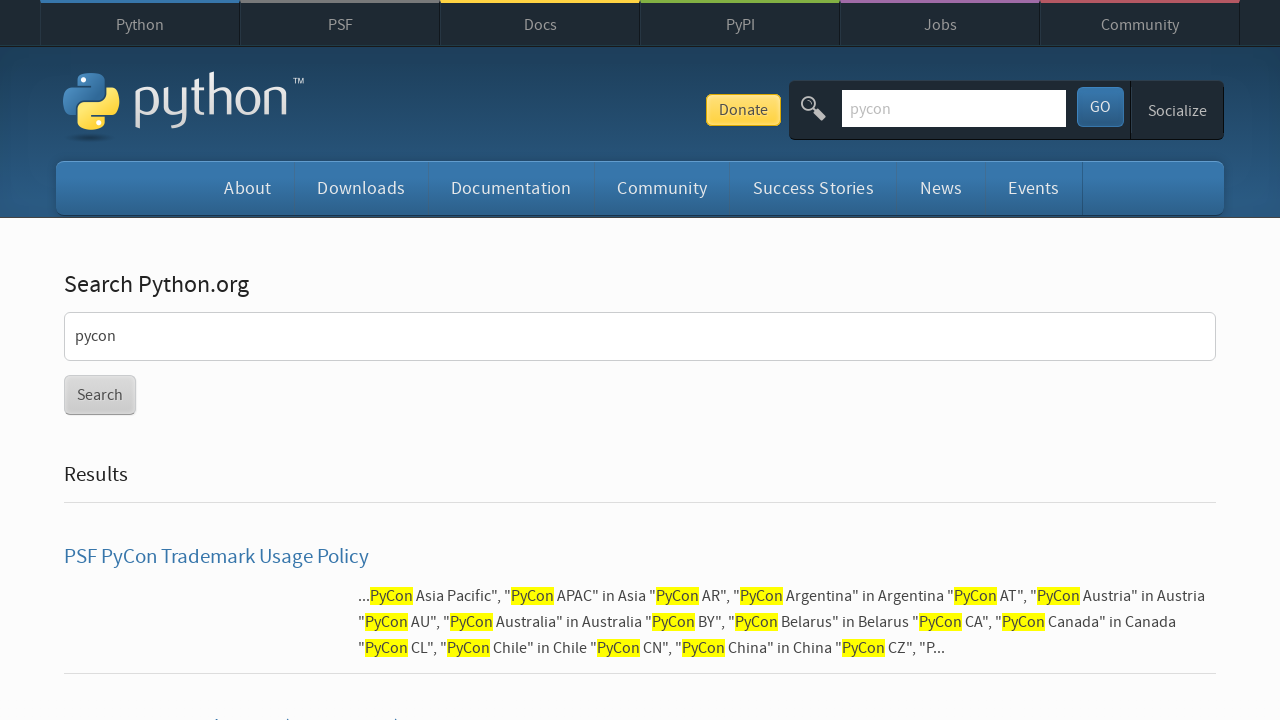

Verified search results are present (no 'No results found' message)
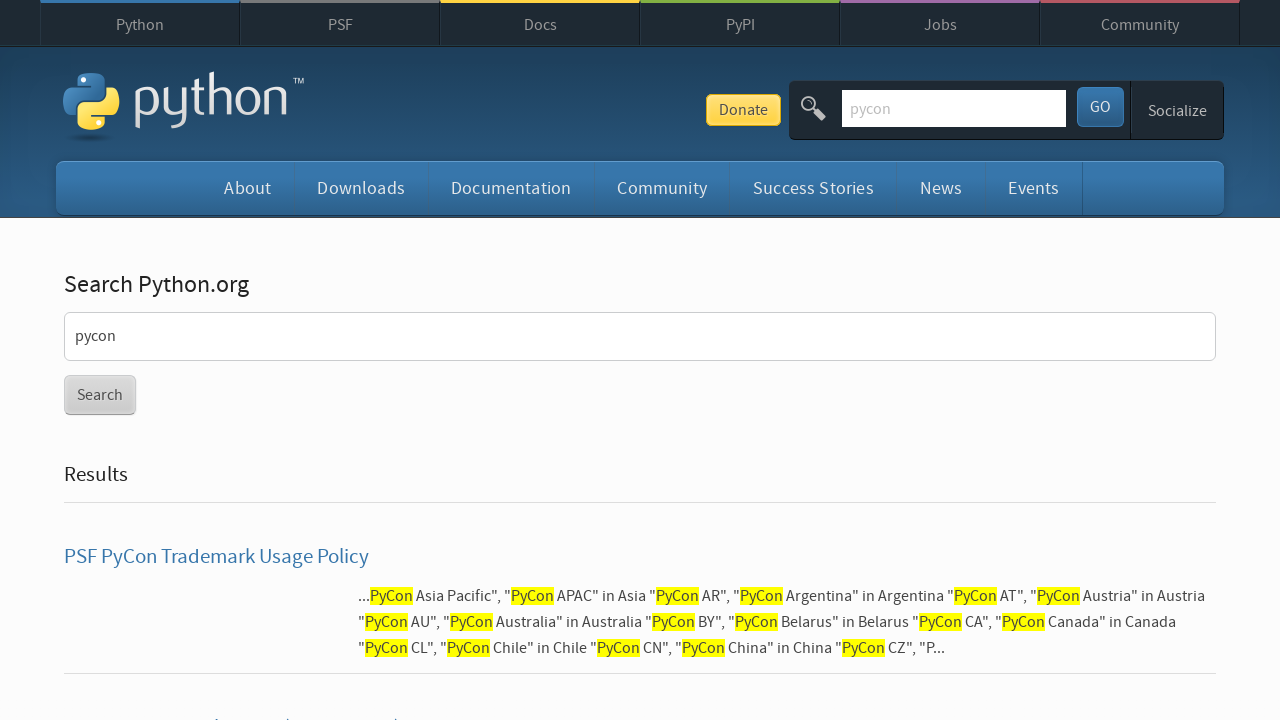

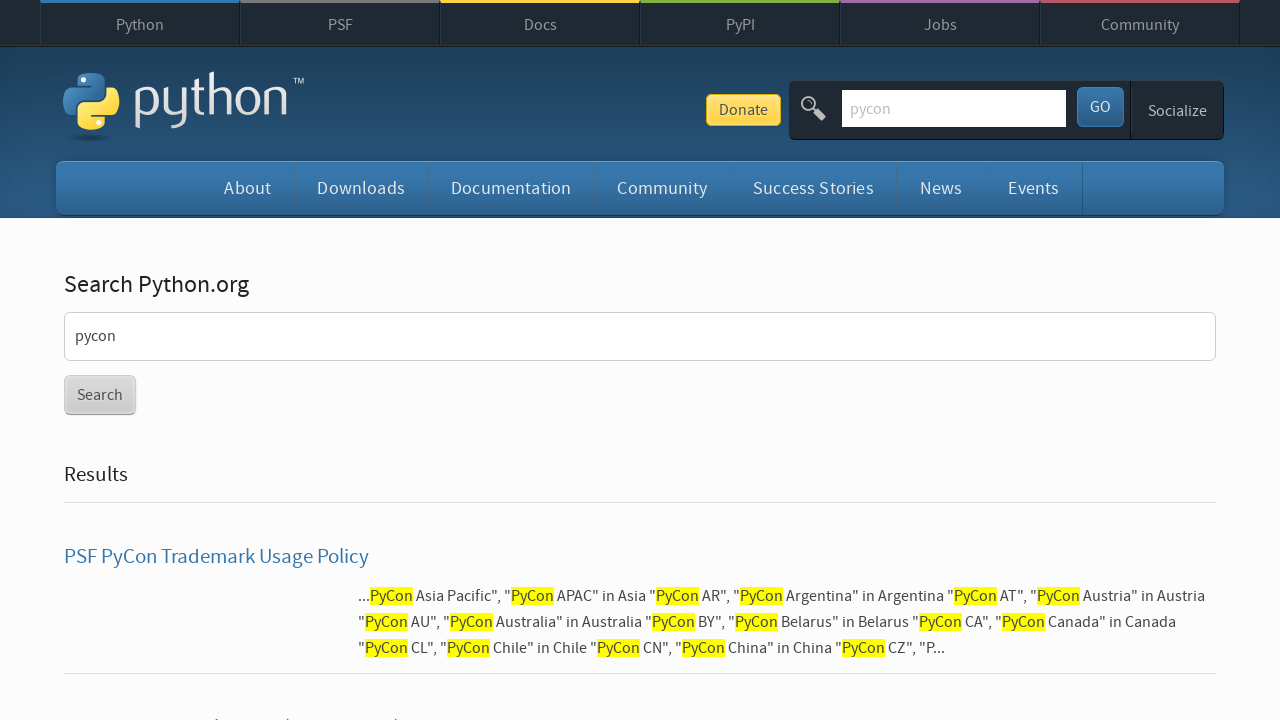